Navigates to a Freepik page and counts the total and visible buttons on the page

Starting URL: https://www.freepik.com/free-photos-vectors/website-button

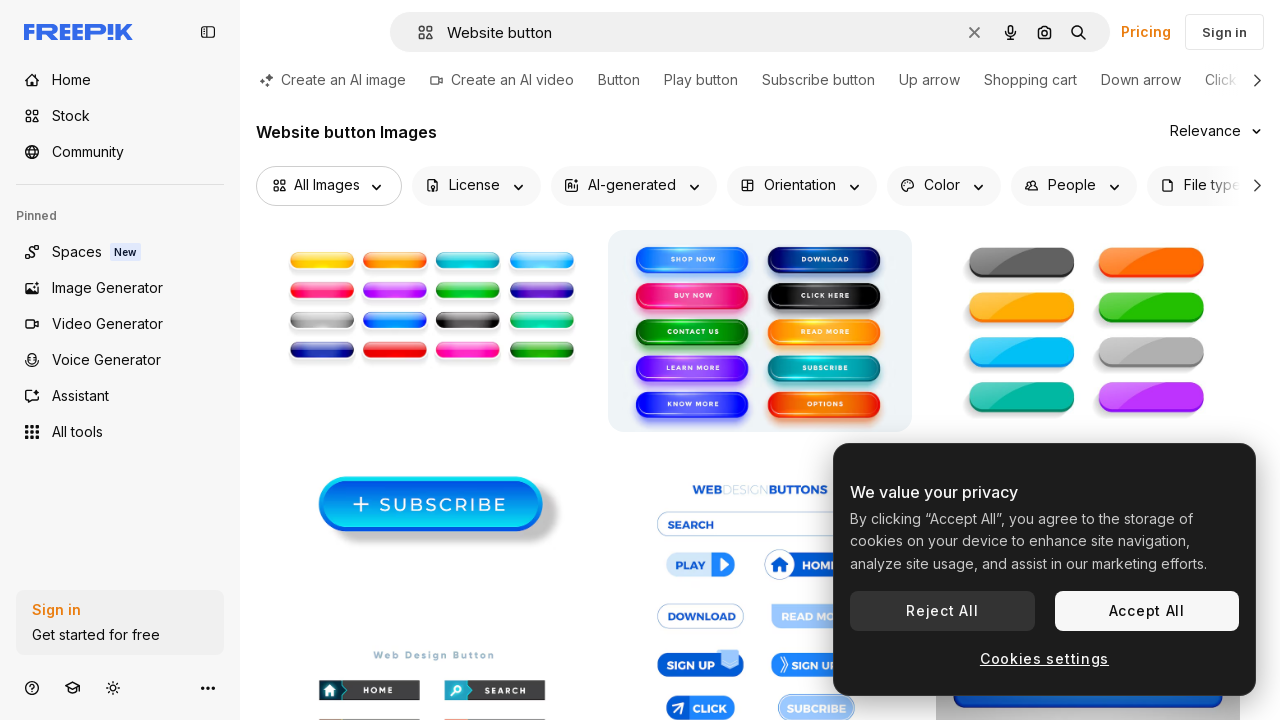

Navigated to Freepik website-button search page
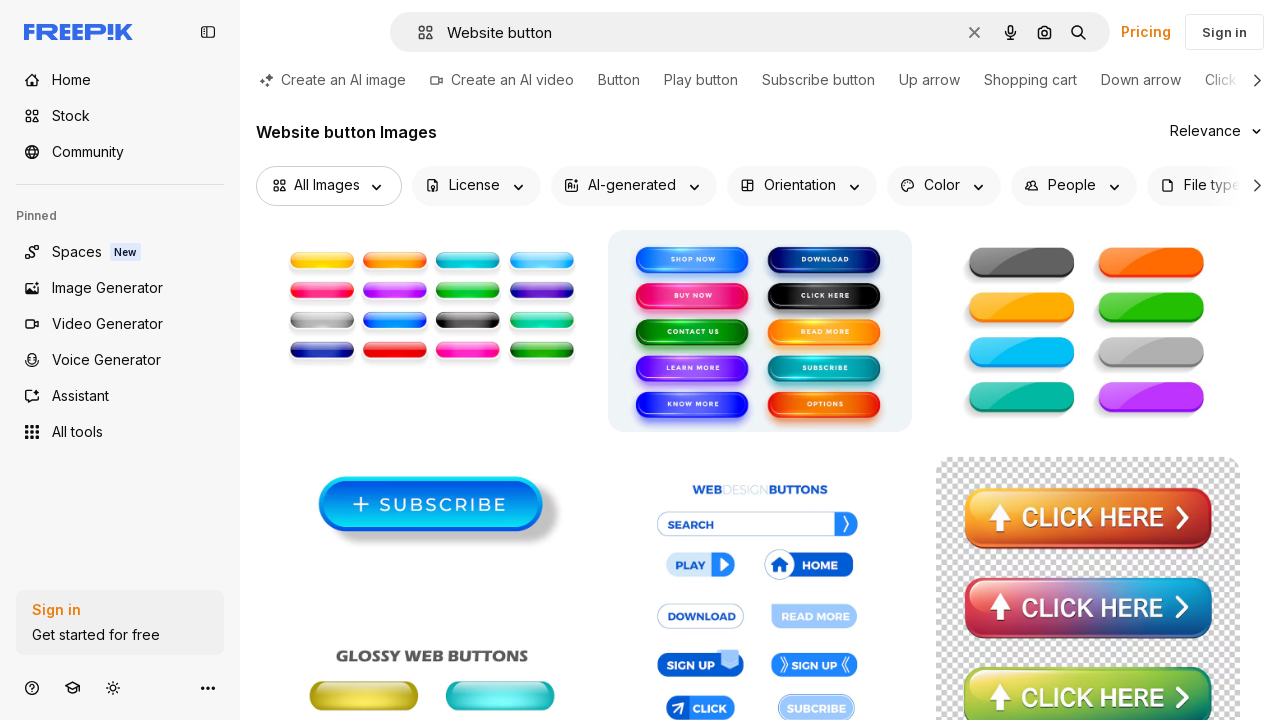

Page loaded and button elements appeared
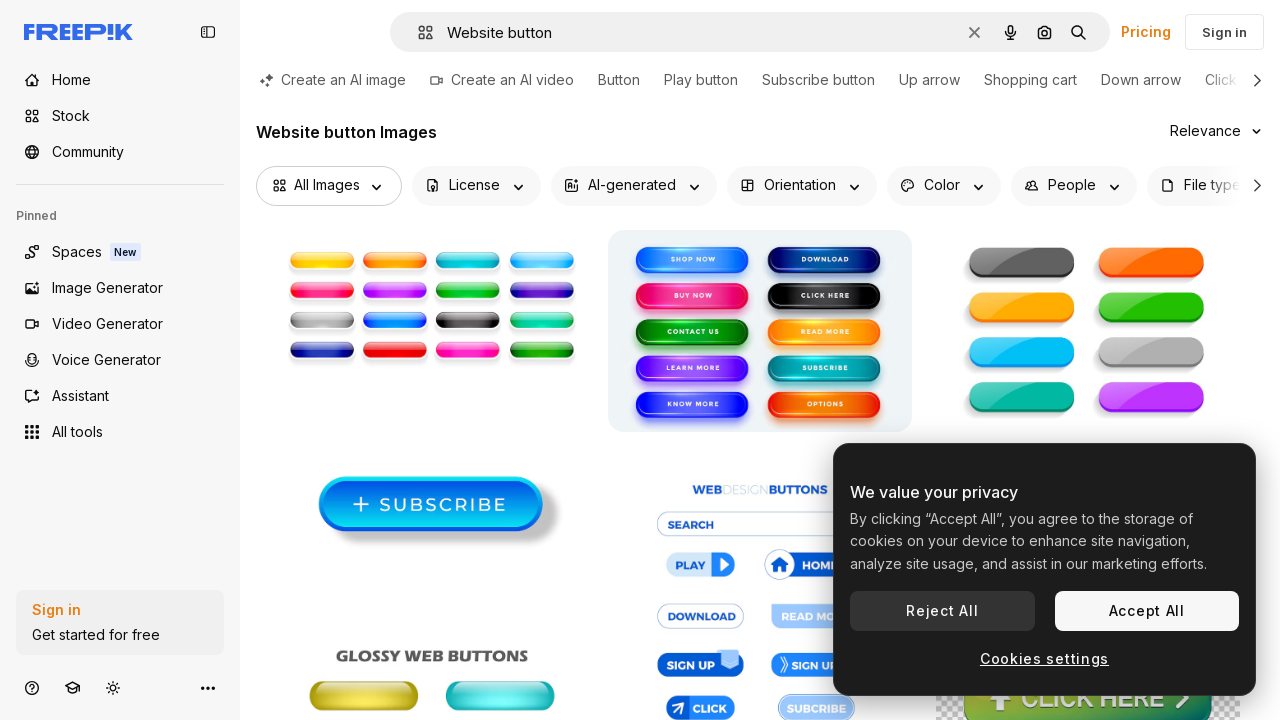

Queried all button elements on the page
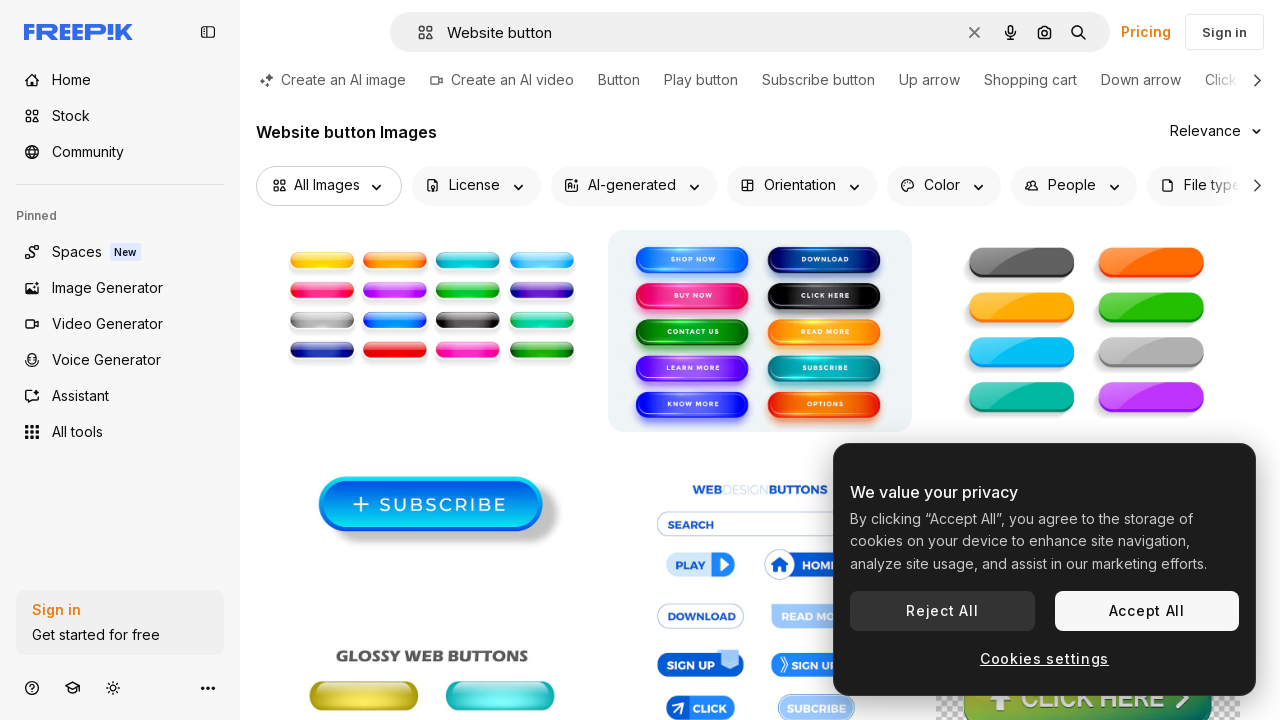

Counted buttons: 170 total, 55 visible
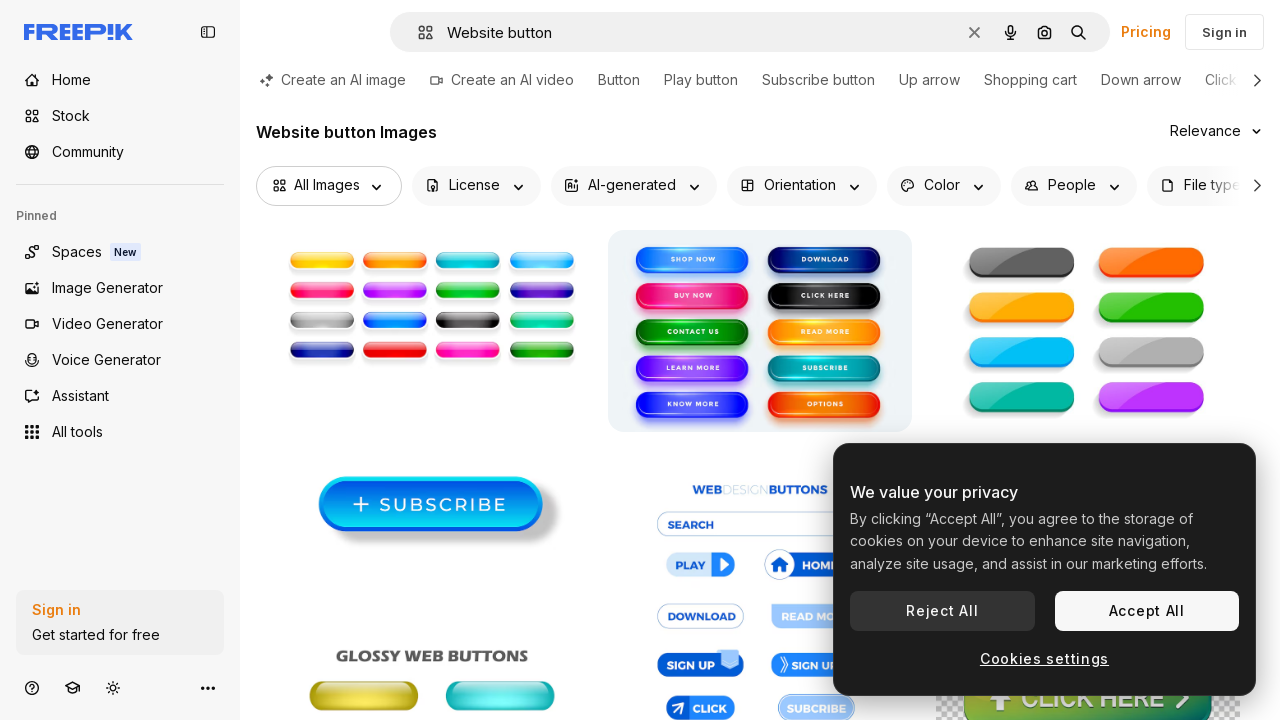

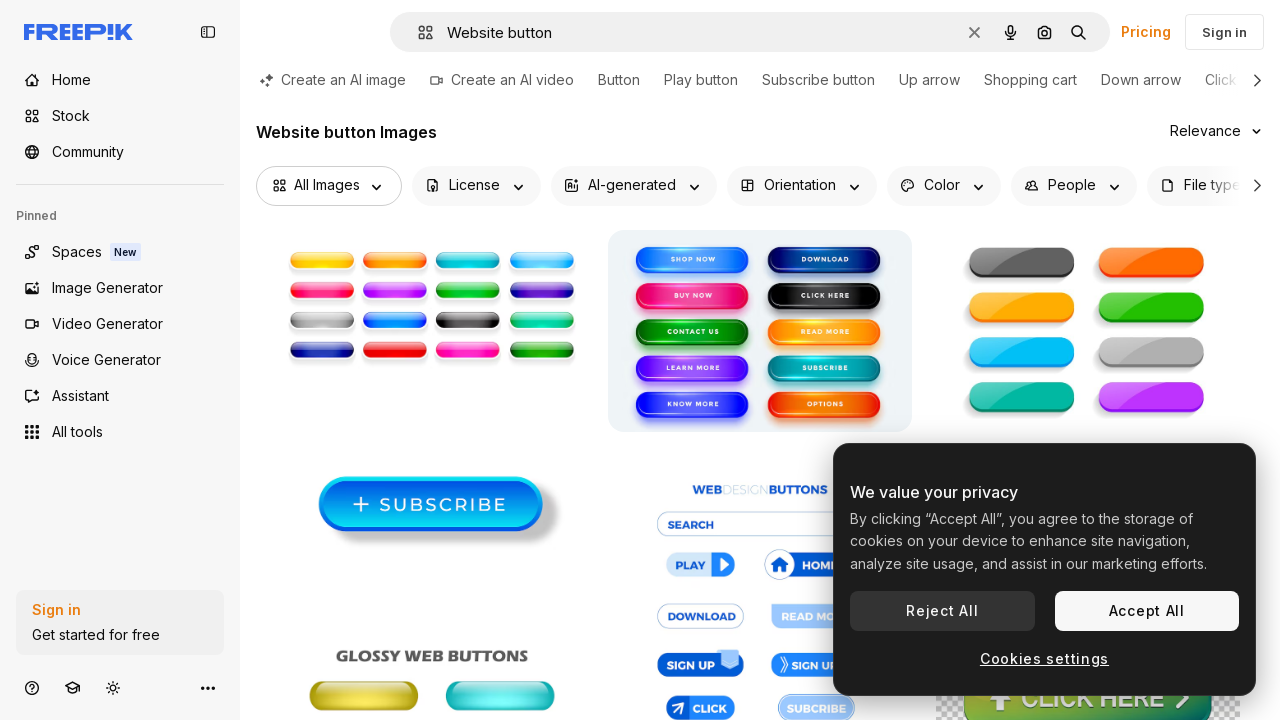